Tests that clicking Clear completed removes all completed items from the list

Starting URL: https://demo.playwright.dev/todomvc

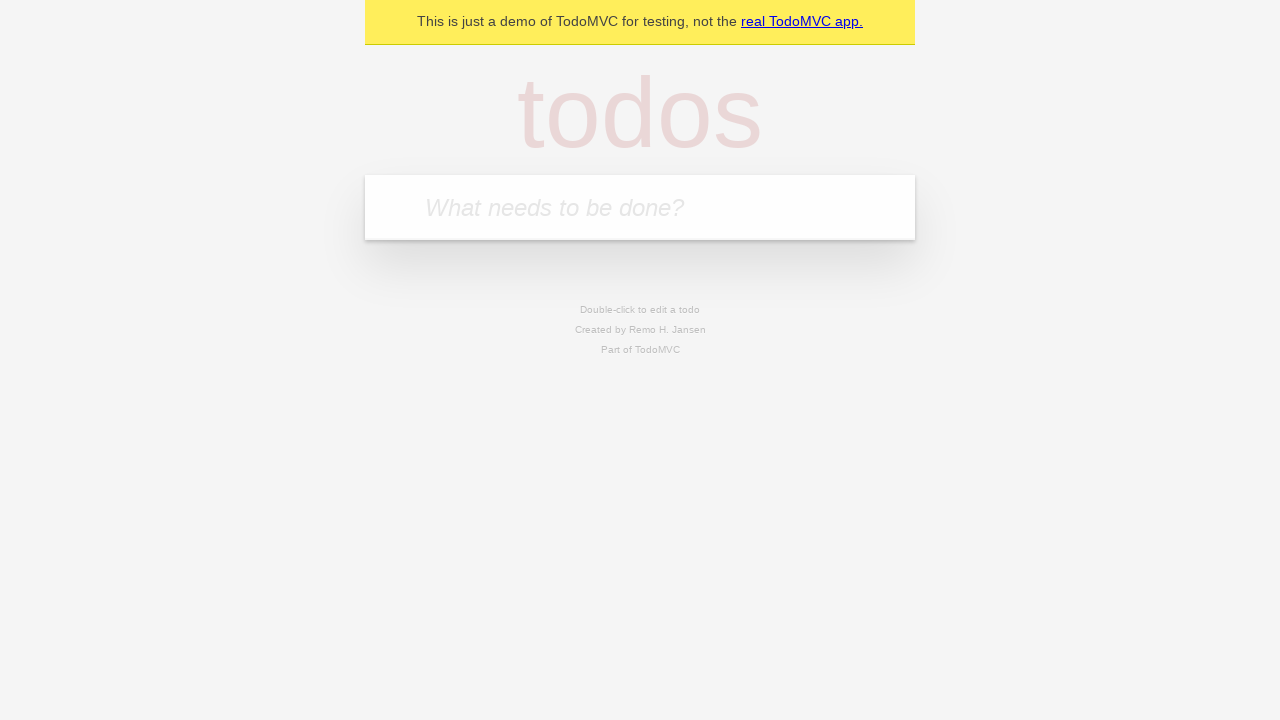

Filled todo input with 'buy some cheese' on internal:attr=[placeholder="What needs to be done?"i]
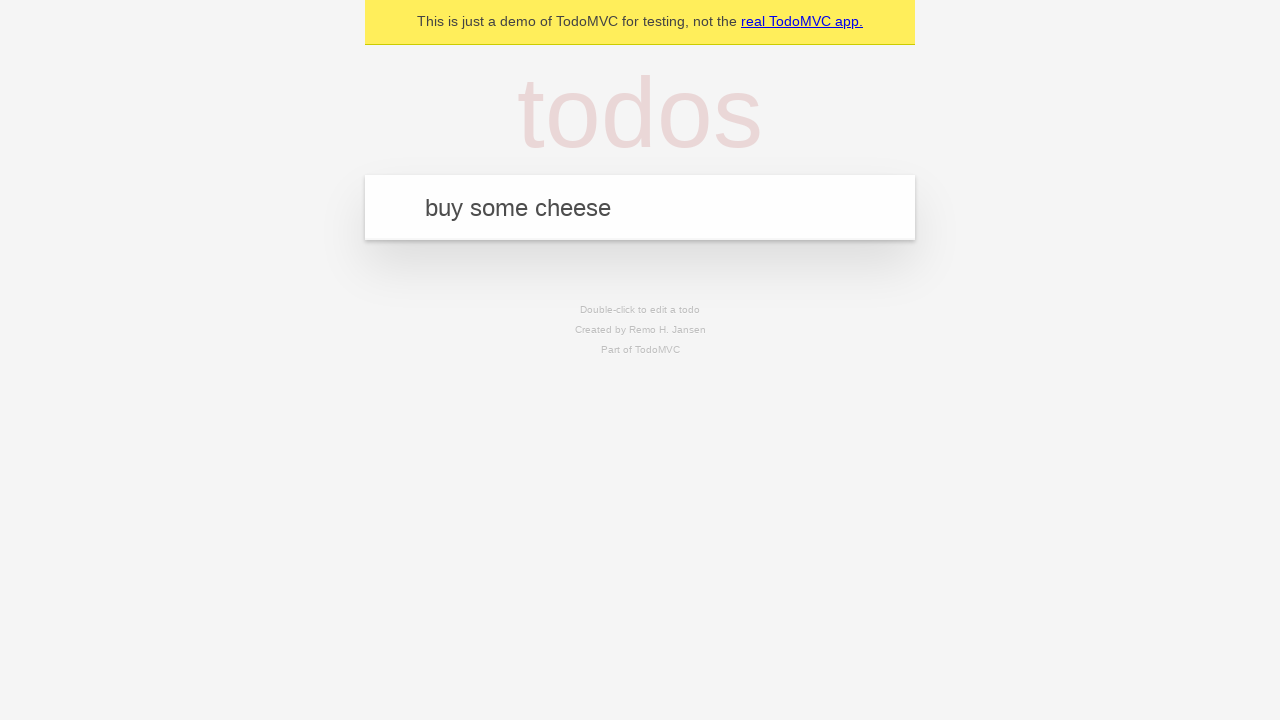

Pressed Enter to add first todo on internal:attr=[placeholder="What needs to be done?"i]
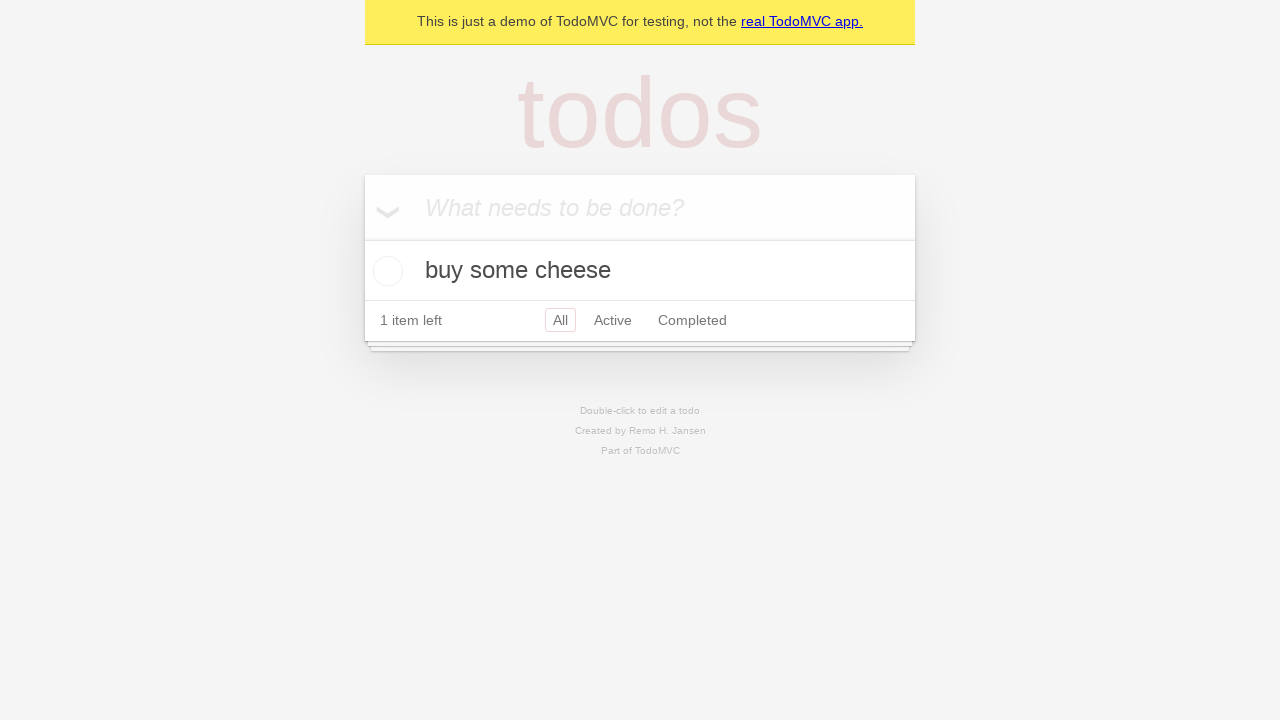

Filled todo input with 'feed the cat' on internal:attr=[placeholder="What needs to be done?"i]
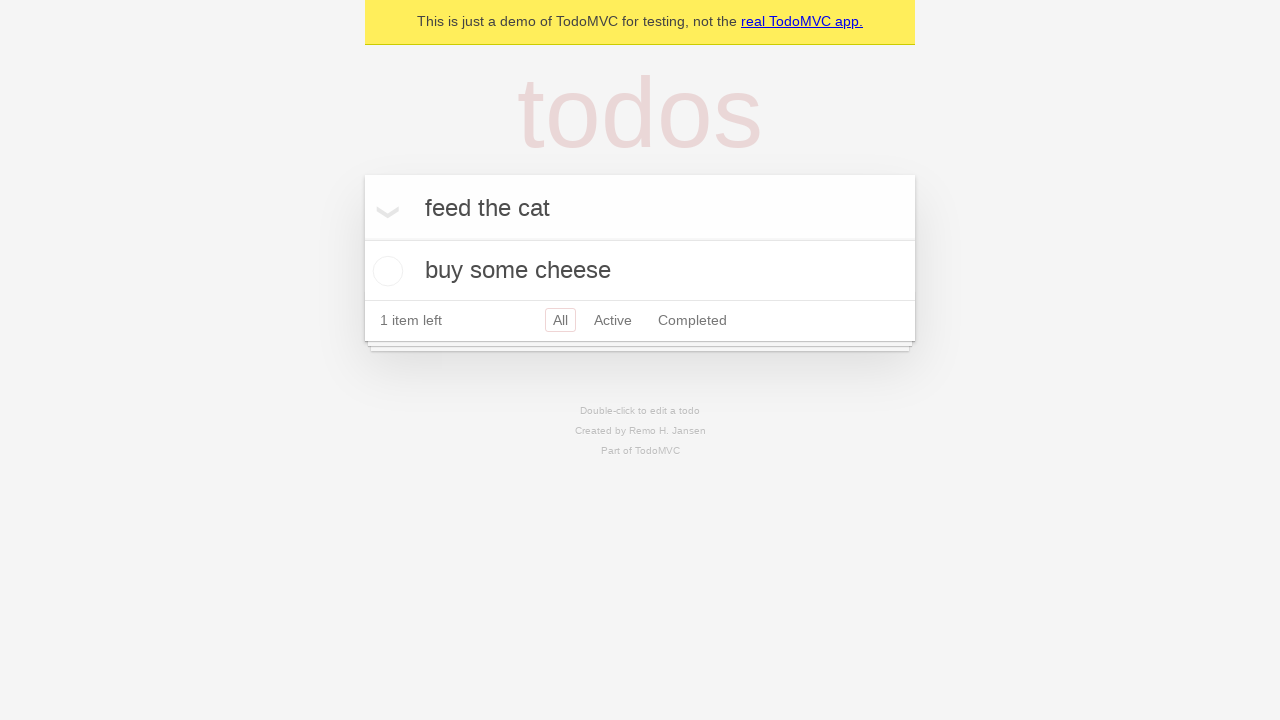

Pressed Enter to add second todo on internal:attr=[placeholder="What needs to be done?"i]
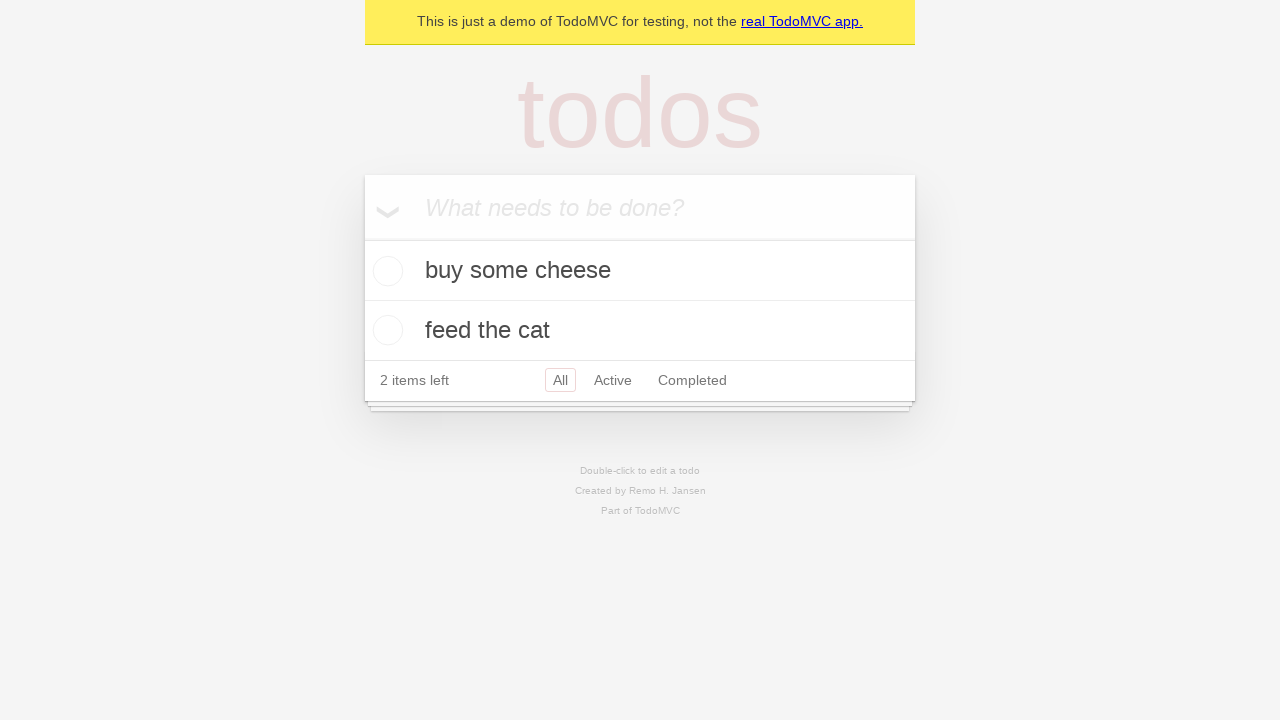

Filled todo input with 'book a doctors appointment' on internal:attr=[placeholder="What needs to be done?"i]
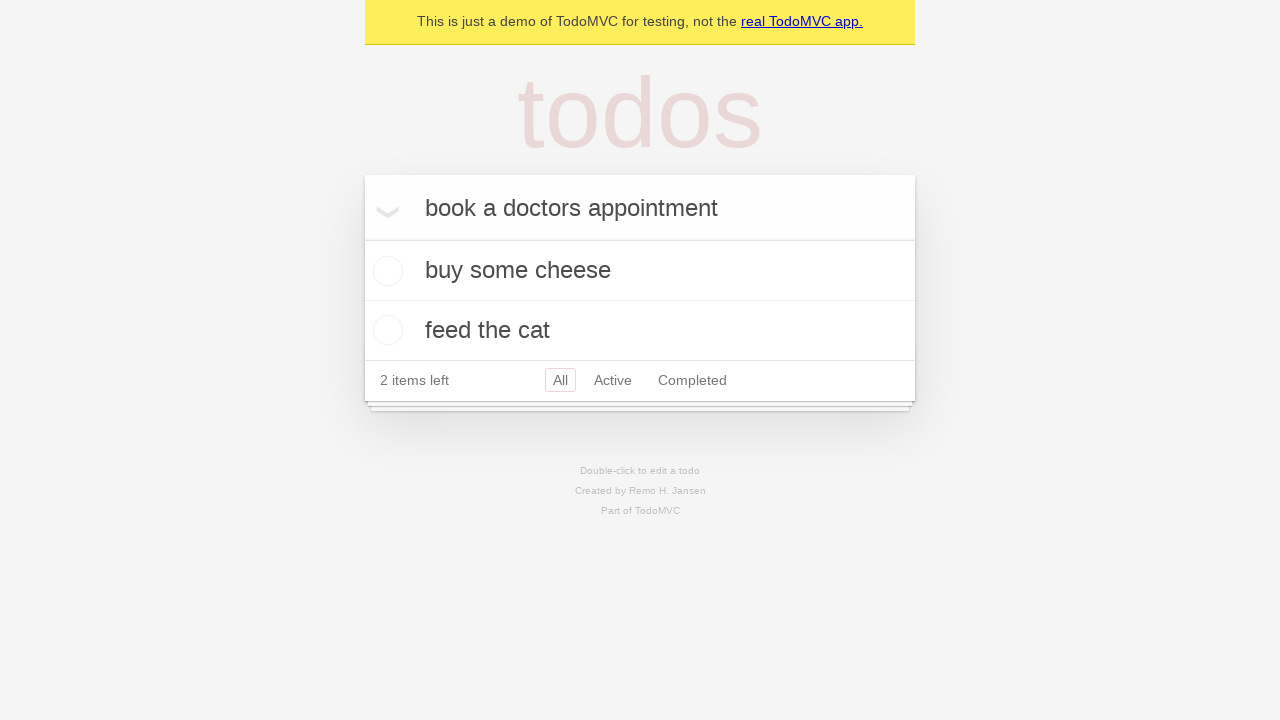

Pressed Enter to add third todo on internal:attr=[placeholder="What needs to be done?"i]
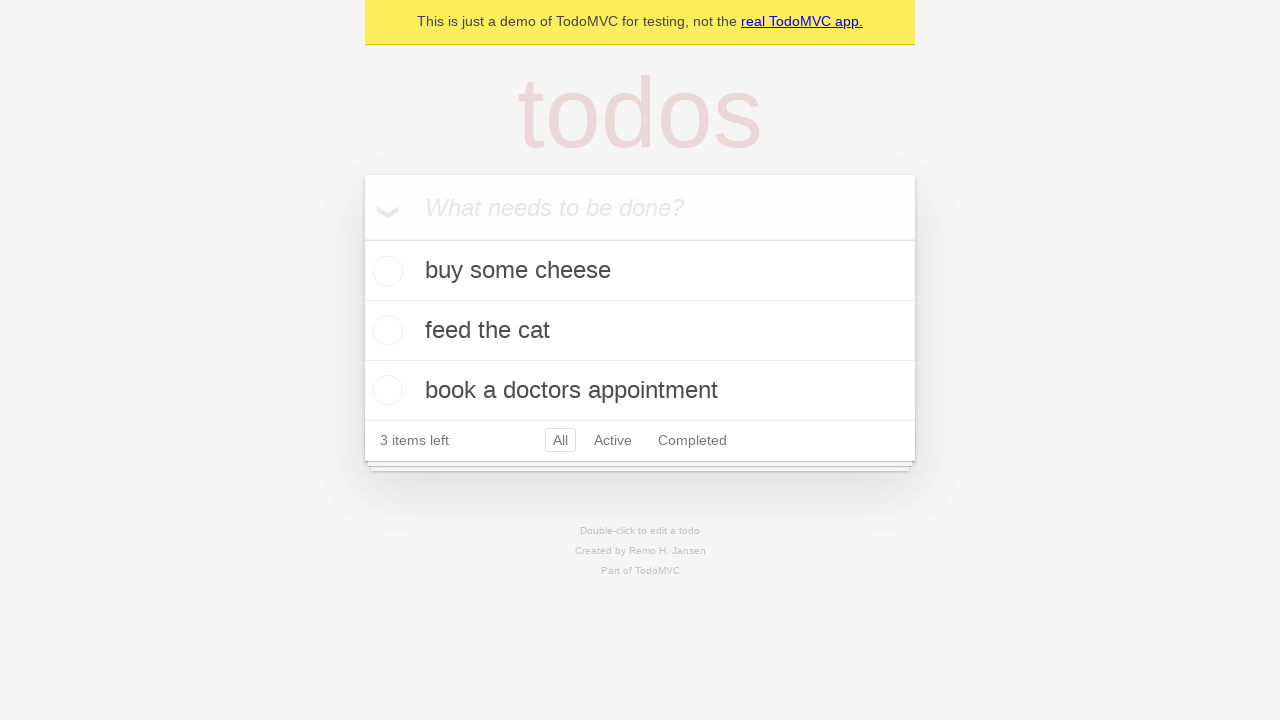

Checked the checkbox for the second todo item to mark it complete at (385, 330) on internal:testid=[data-testid="todo-item"s] >> nth=1 >> internal:role=checkbox
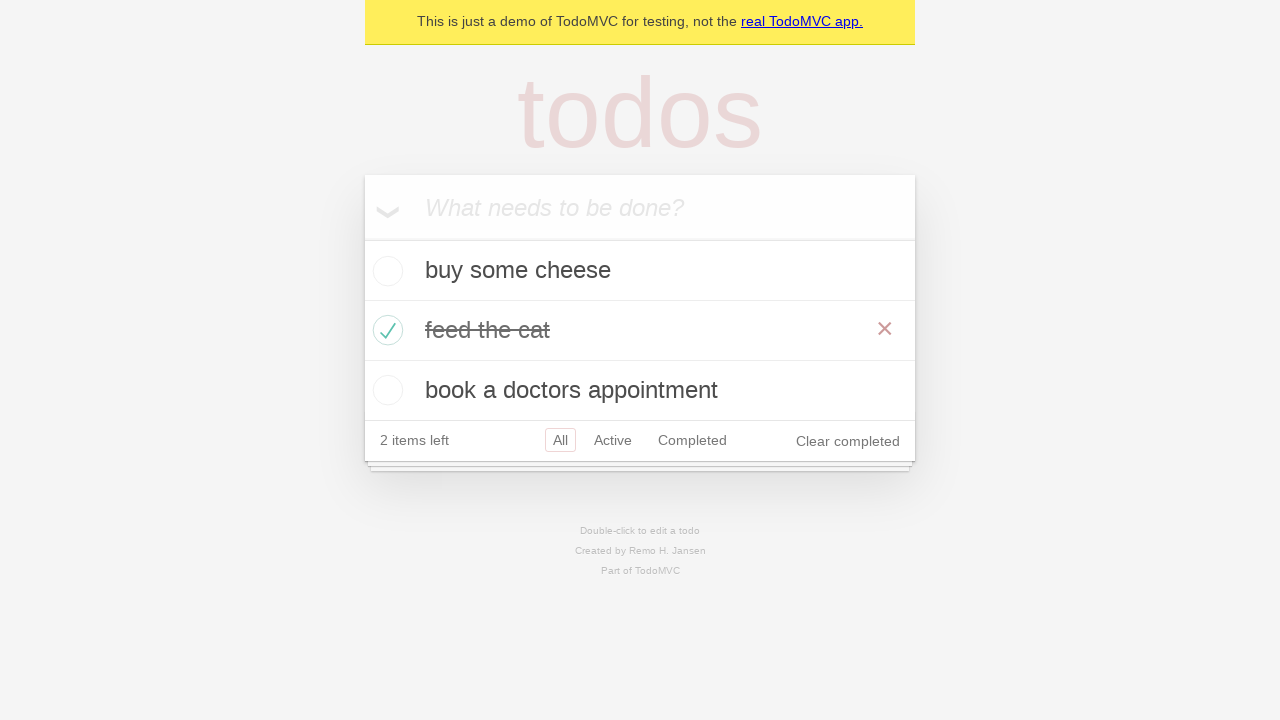

Clicked 'Clear completed' button to remove completed items at (848, 441) on internal:role=button[name="Clear completed"i]
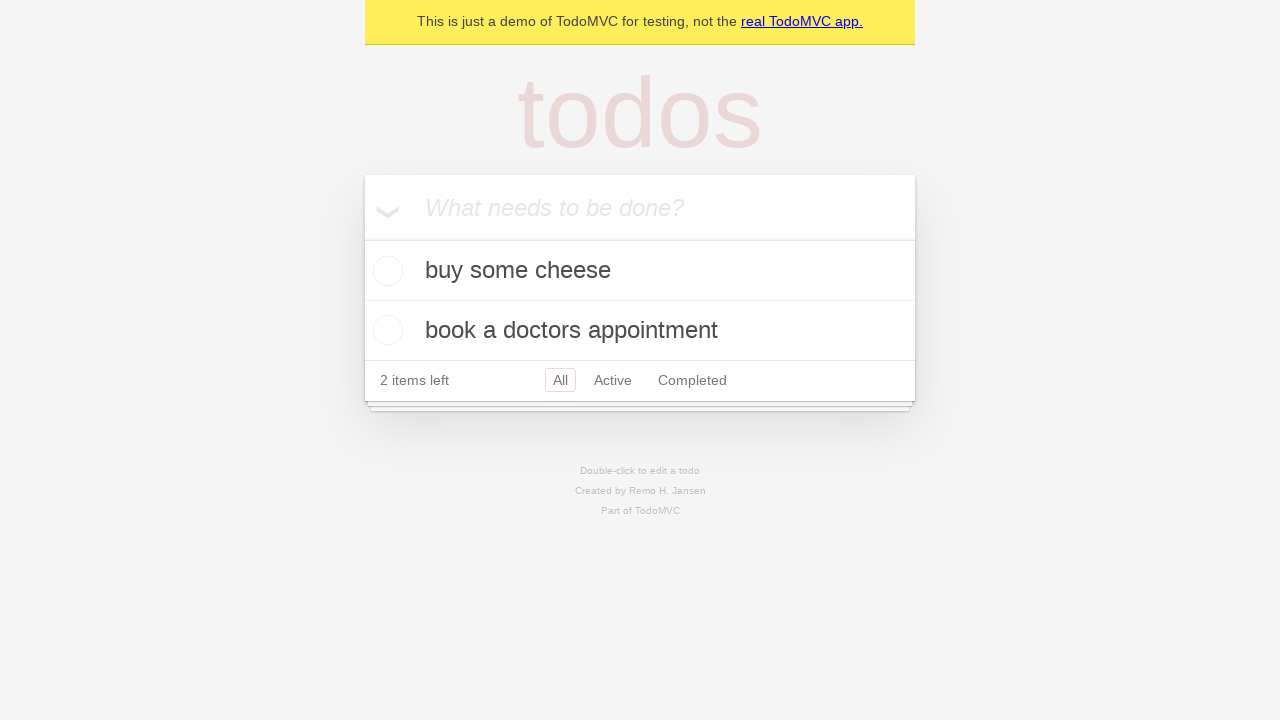

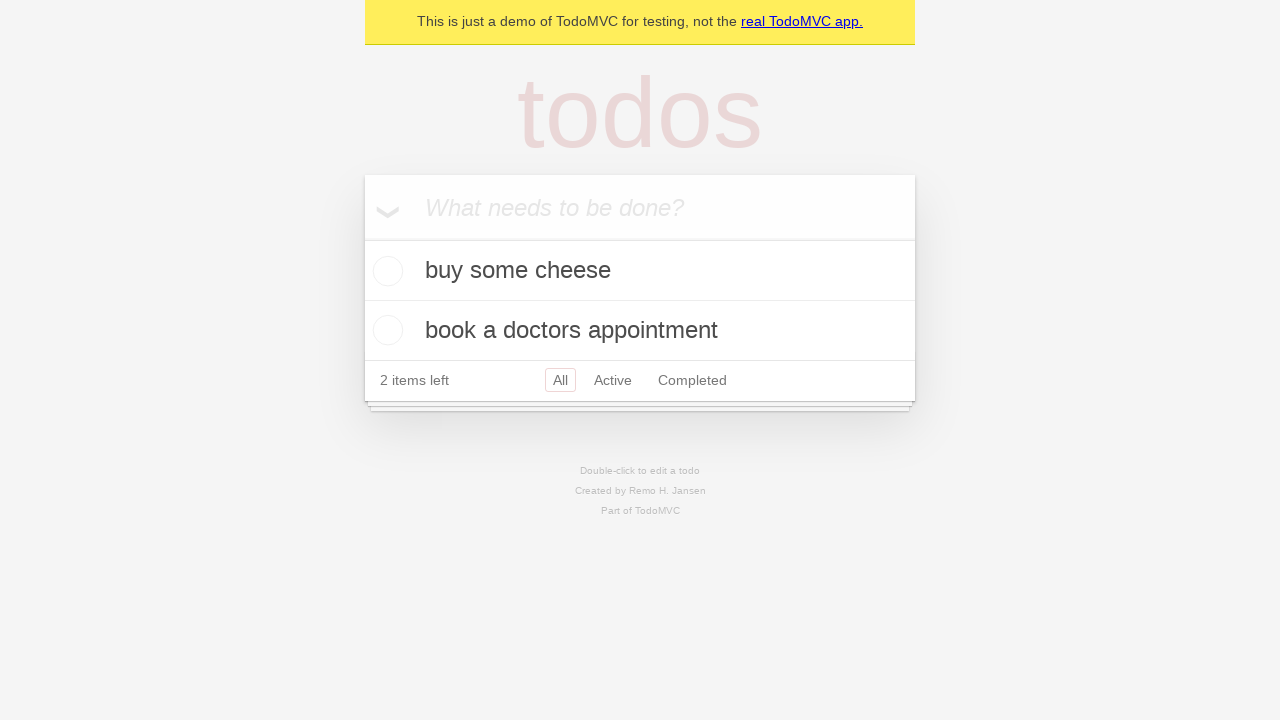